Tests the forgot password navigation flow by entering a username, attempting to submit, then clicking the forgot password link and verifying the reset password page loads

Starting URL: https://opensource-demo.orangehrmlive.com/web/index.php/auth/login

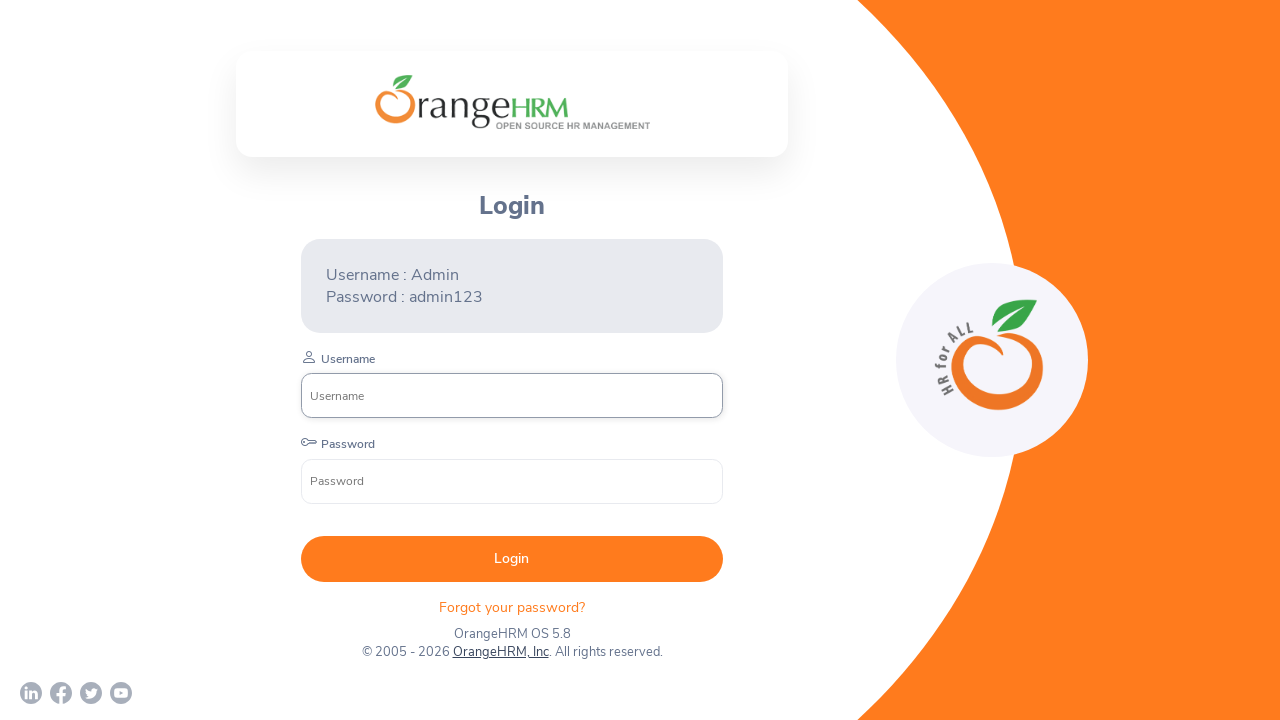

Filled username field with 'Admin' on input[name='username']
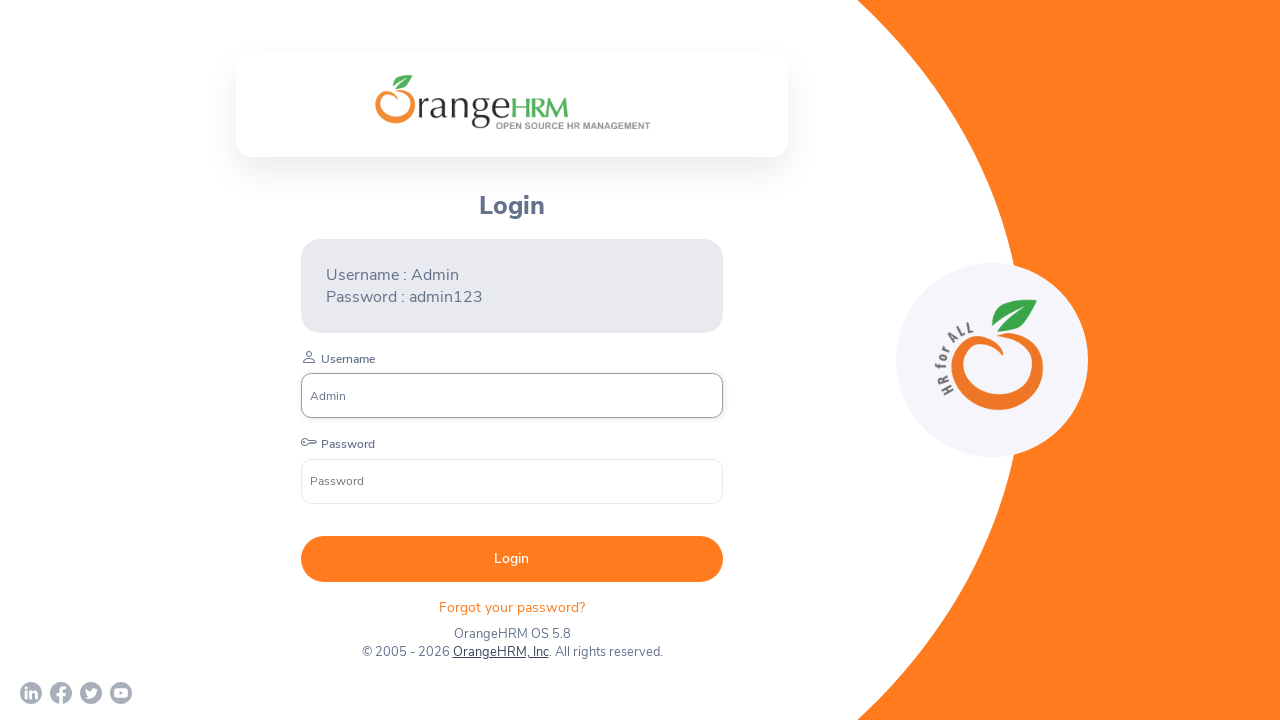

Clicked submit button on login form at (512, 559) on button[type='submit']
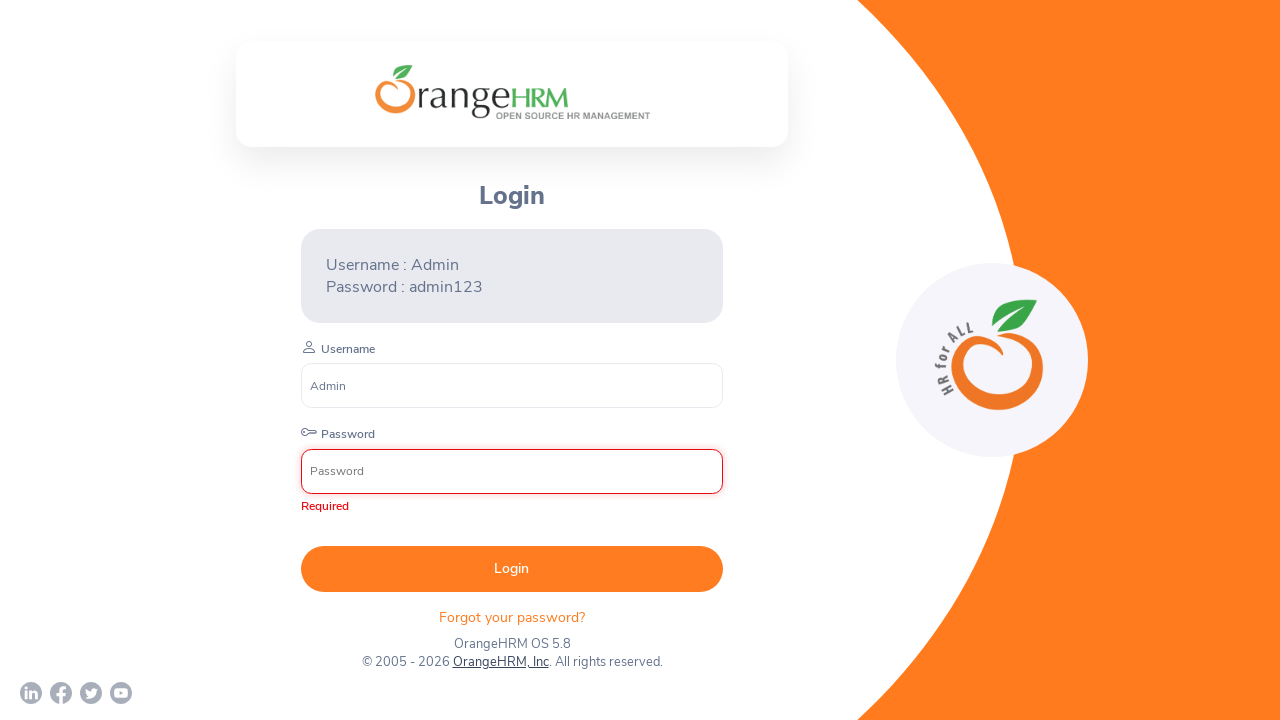

Clicked forgot password link at (512, 617) on p.oxd-text.oxd-text--p.orangehrm-login-forgot-header
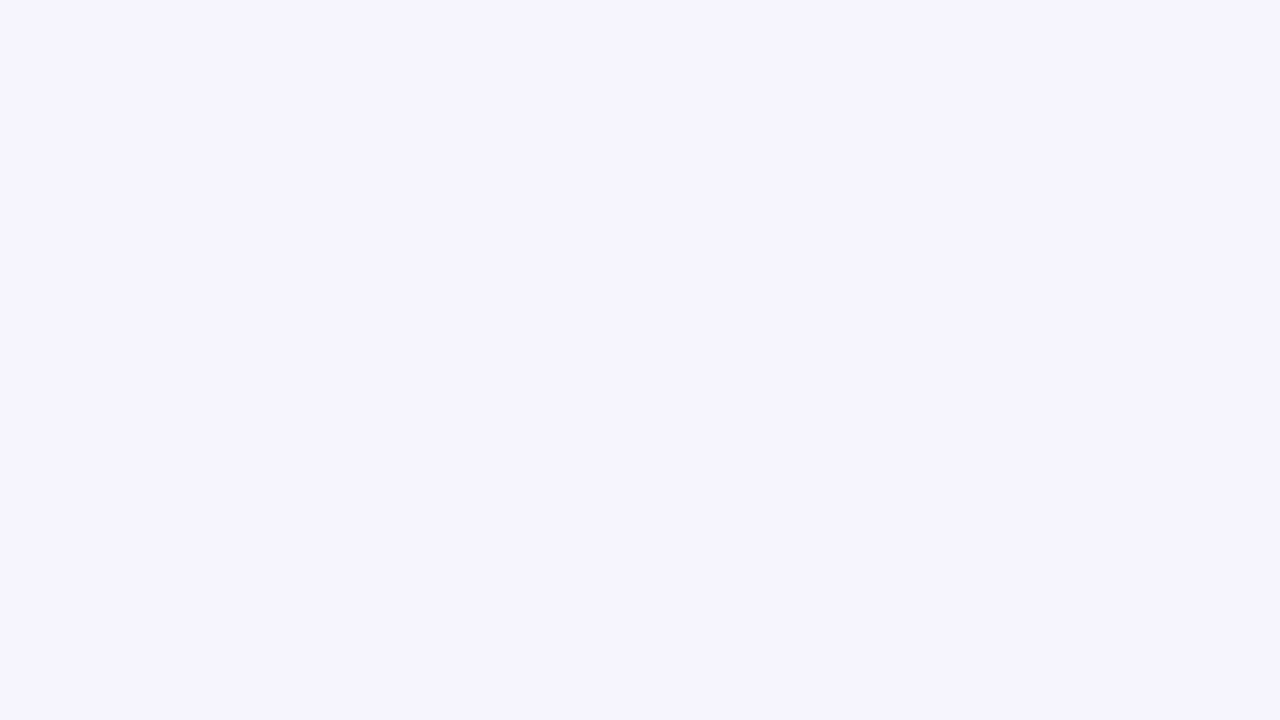

Reset Password page loaded successfully
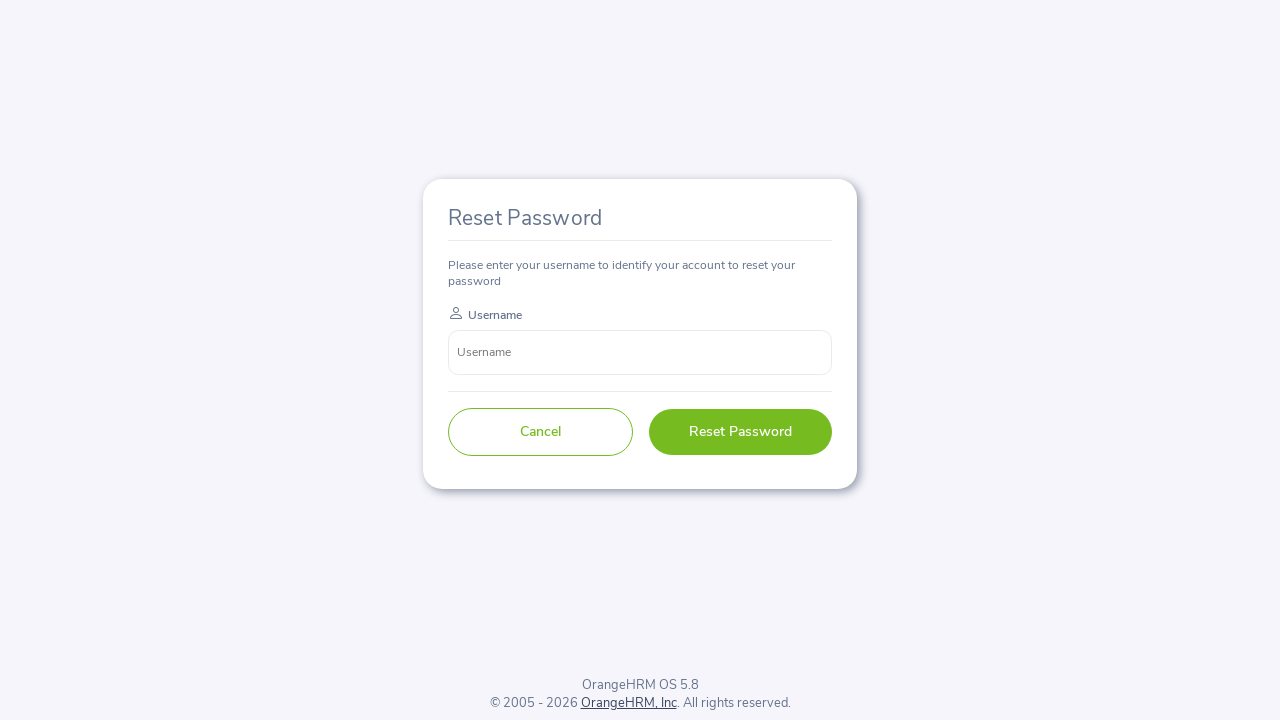

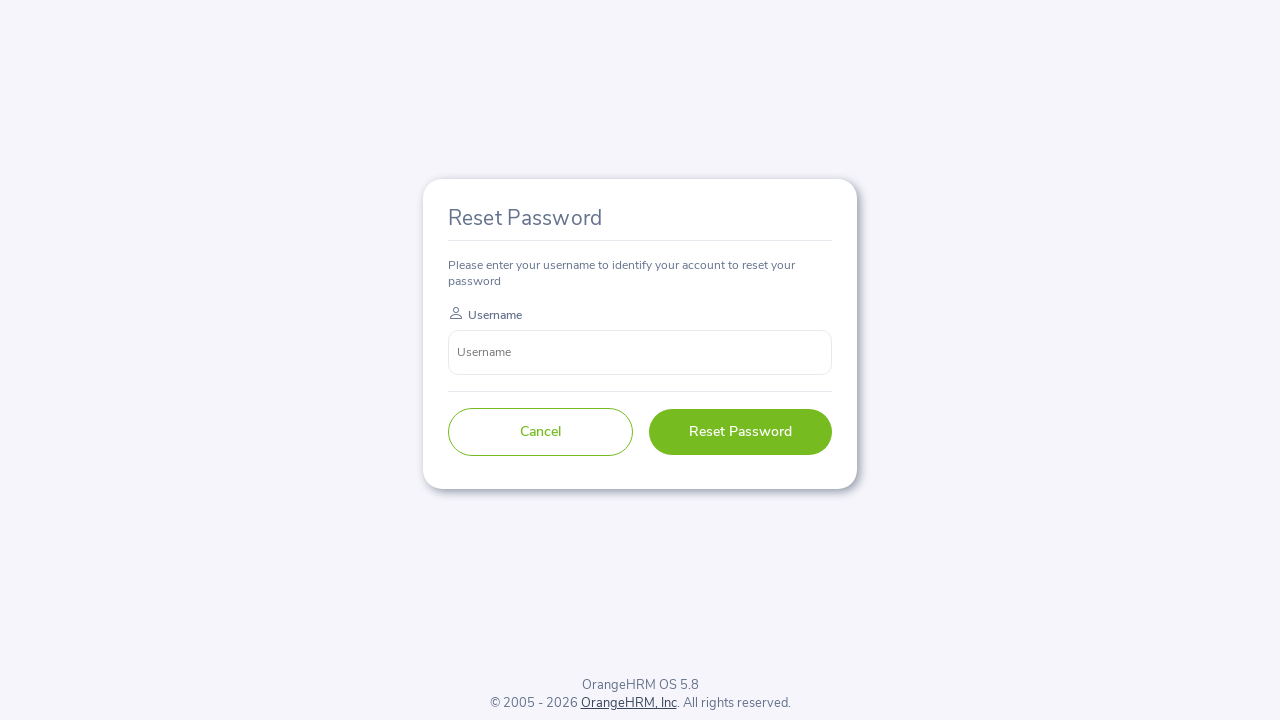